Tests a prompt dialog by clicking a button, entering a name in the prompt, accepting it, and verifying the entered name appears in the result

Starting URL: https://demoqa.com/alerts

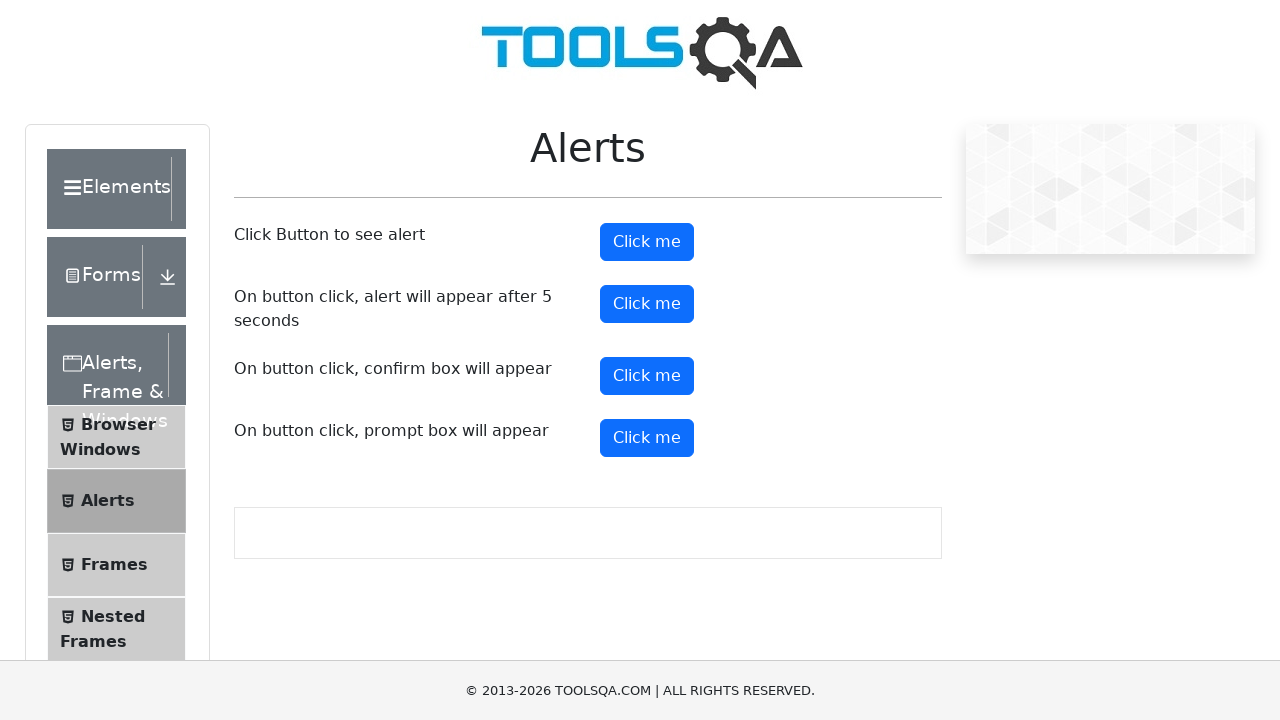

Set up dialog handler to accept prompt with name 'Kenji Yamamoto'
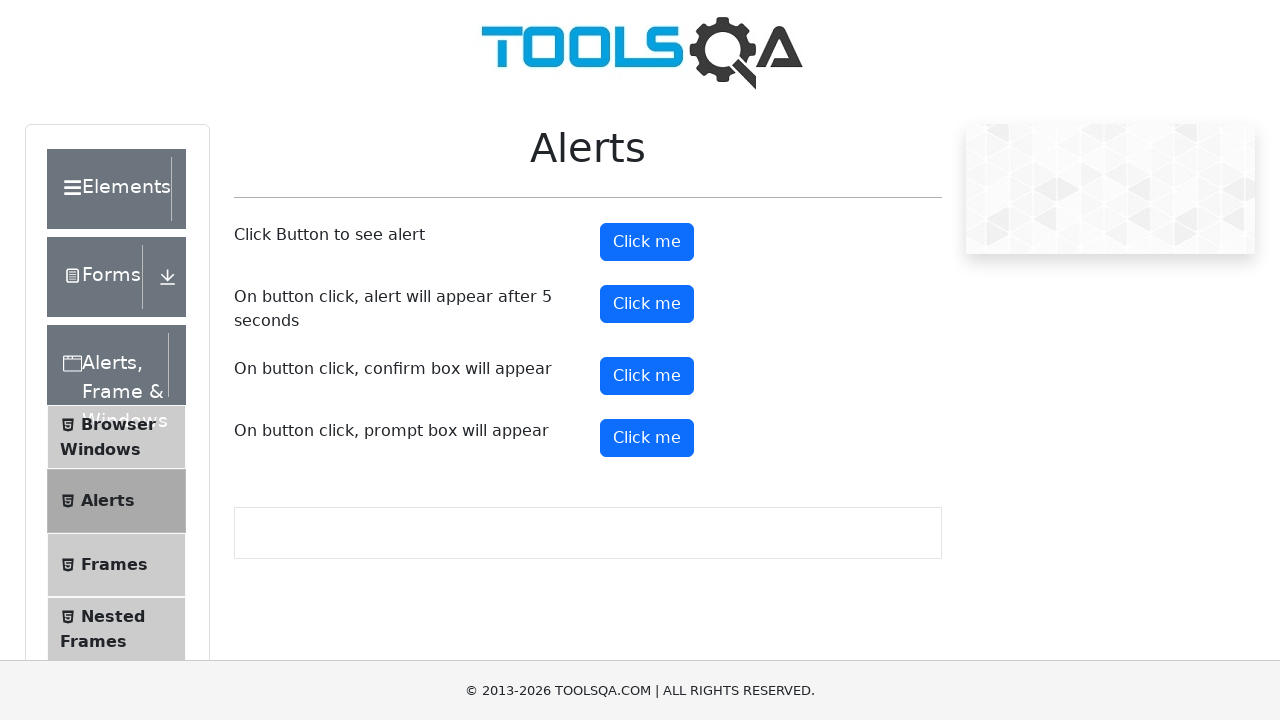

Clicked prompt alert button at (647, 438) on #promtButton
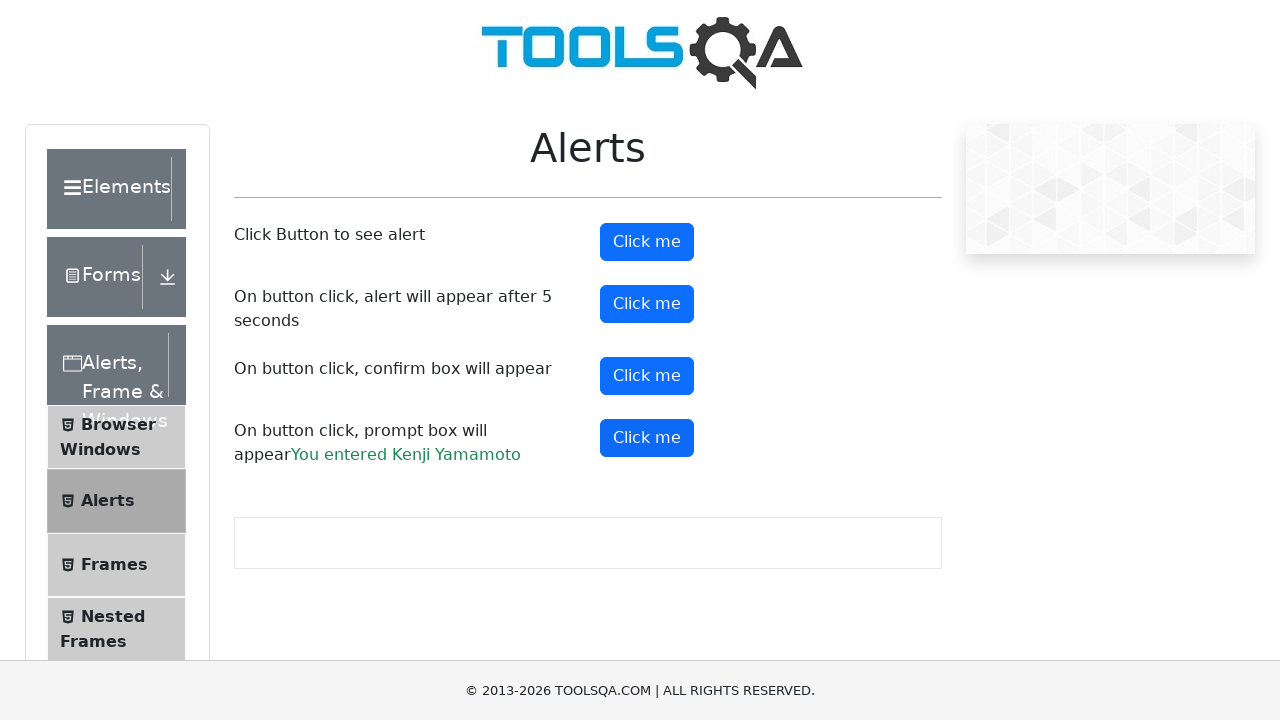

Prompt result message appeared with entered name
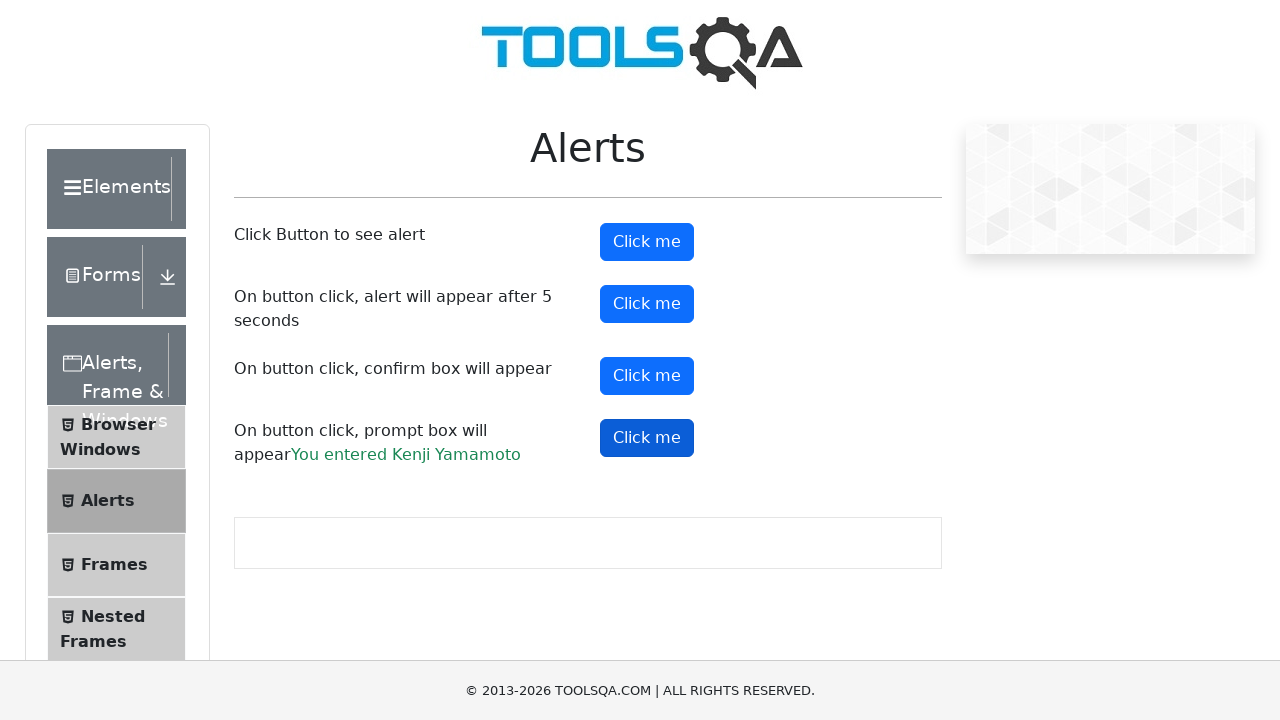

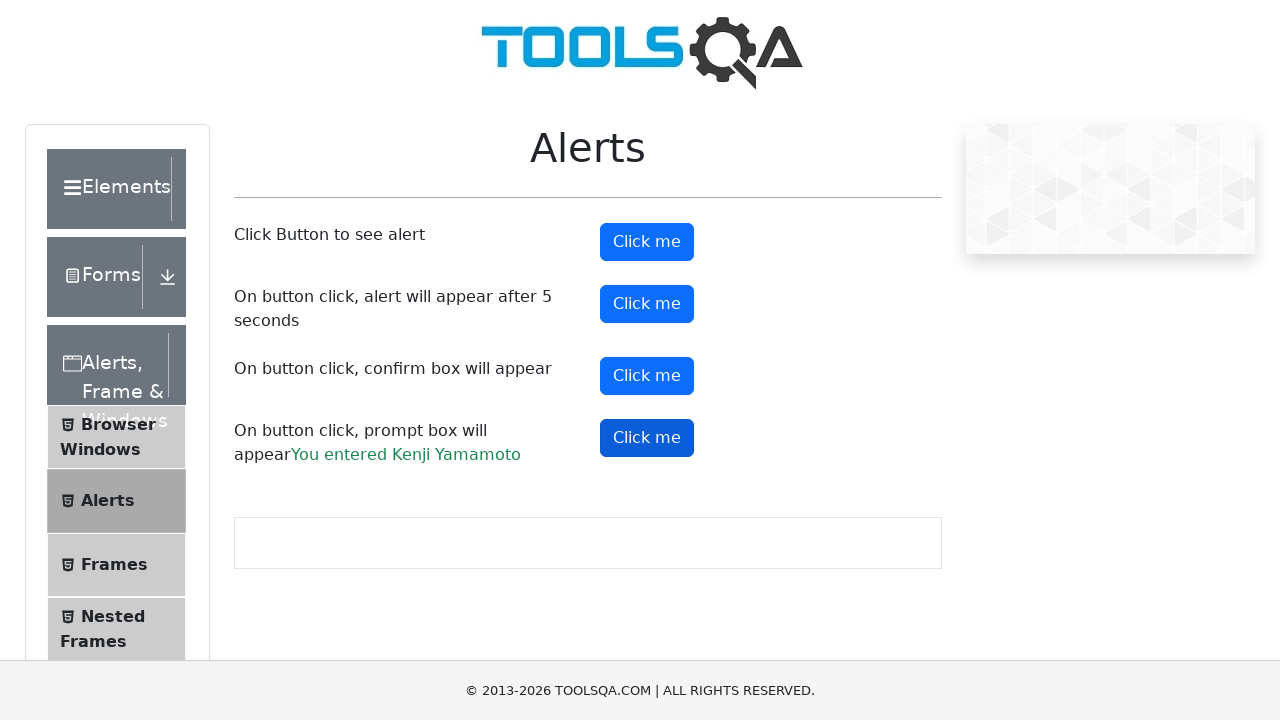